Tests dynamic page loading by clicking a Start button and waiting for the "Hello World!" finish text to appear after a loading bar completes.

Starting URL: http://the-internet.herokuapp.com/dynamic_loading/2

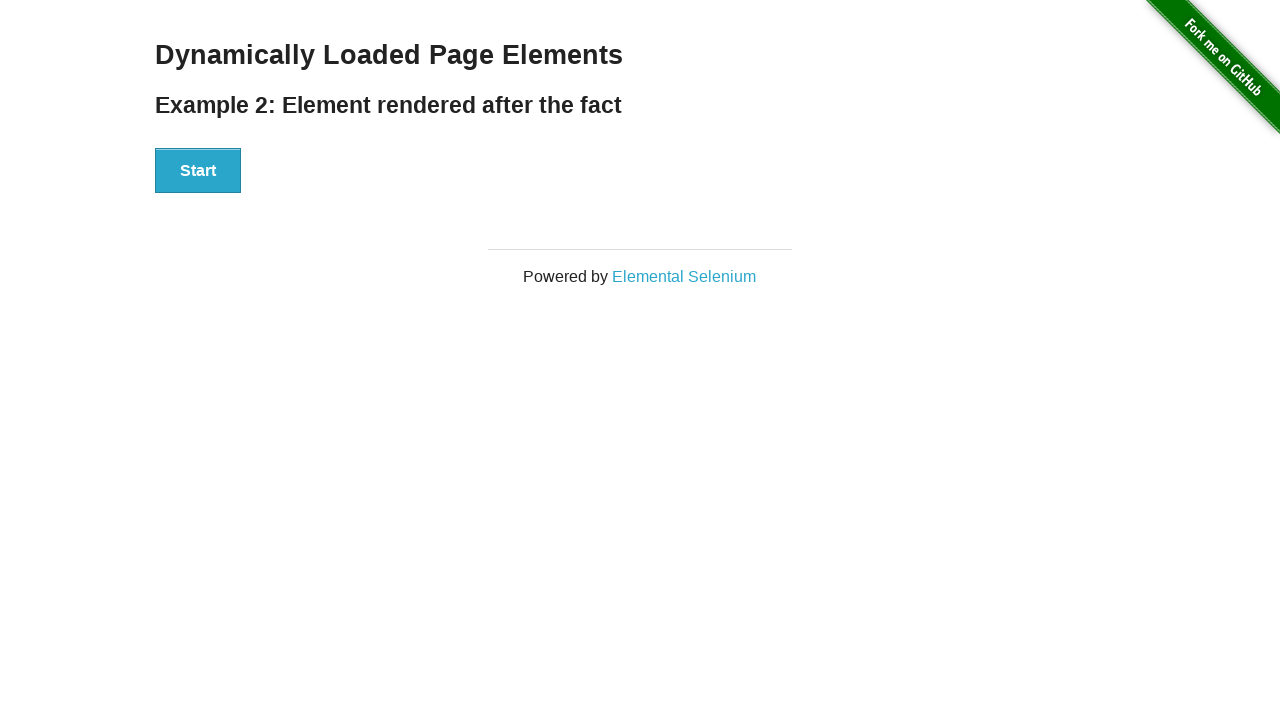

Clicked Start button to trigger dynamic loading at (198, 171) on #start button
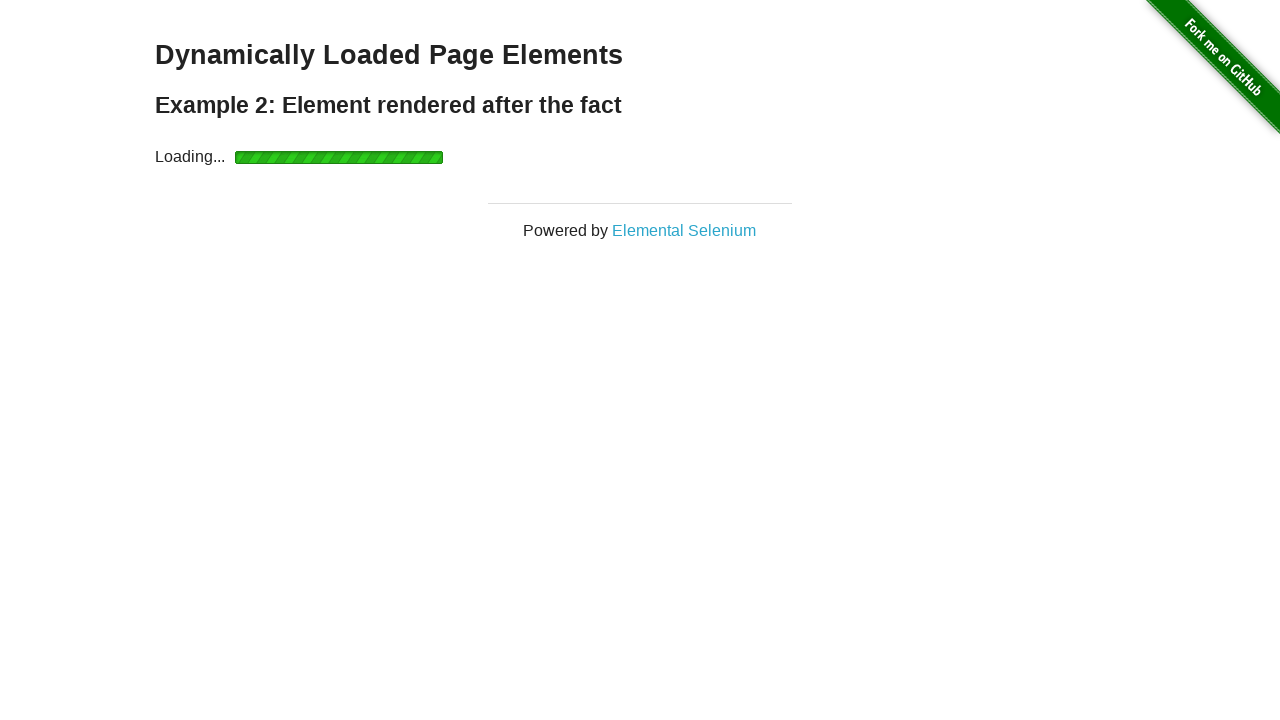

Waited for loading bar to complete and 'Hello World!' finish text to appear
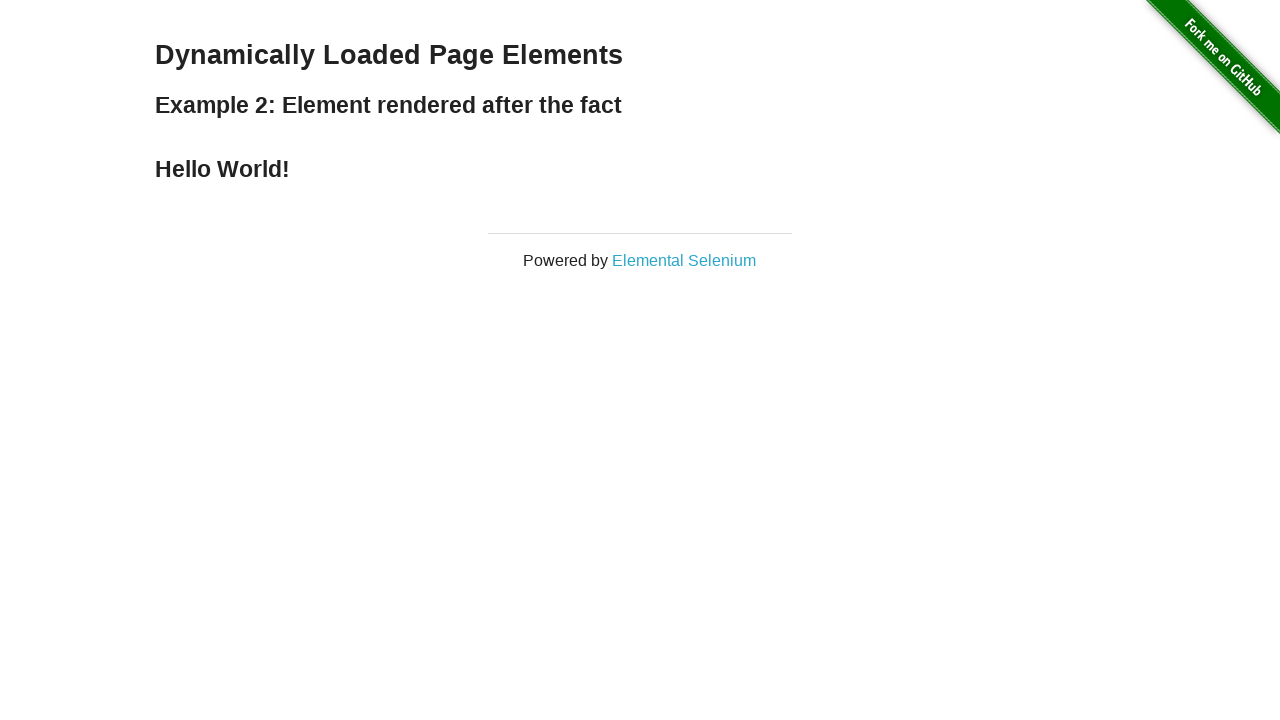

Verified 'Hello World!' finish element is visible
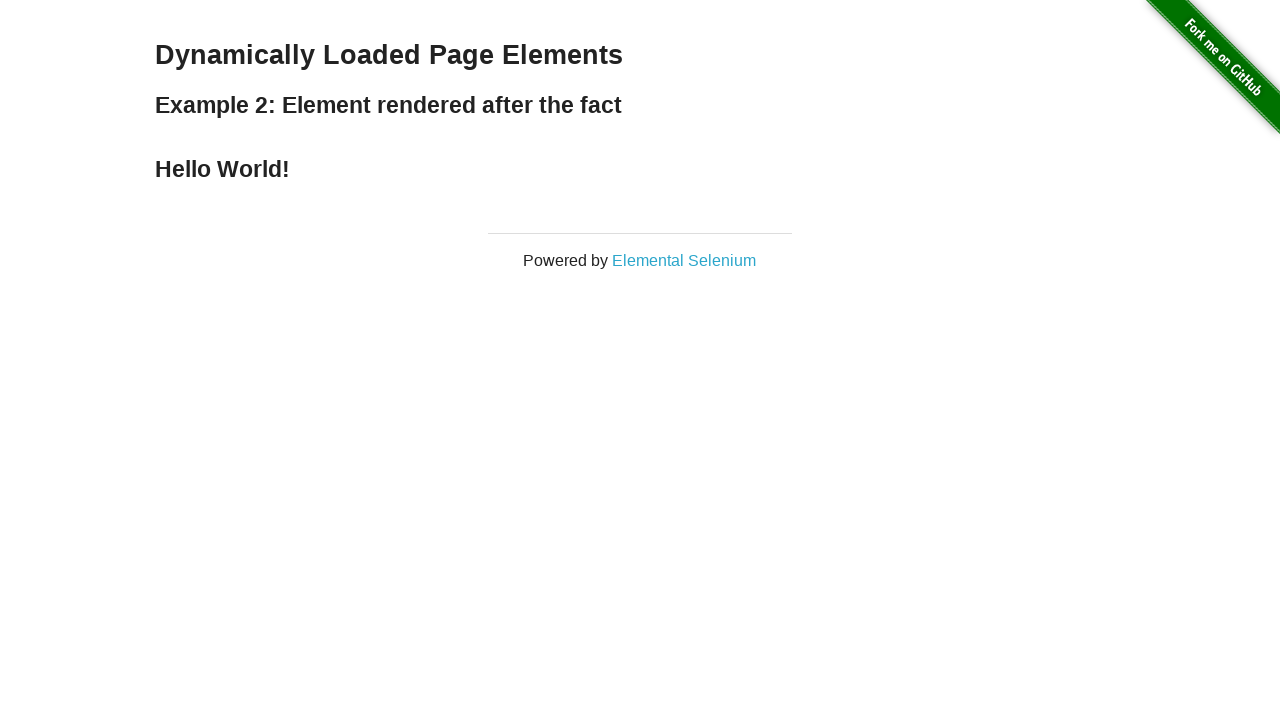

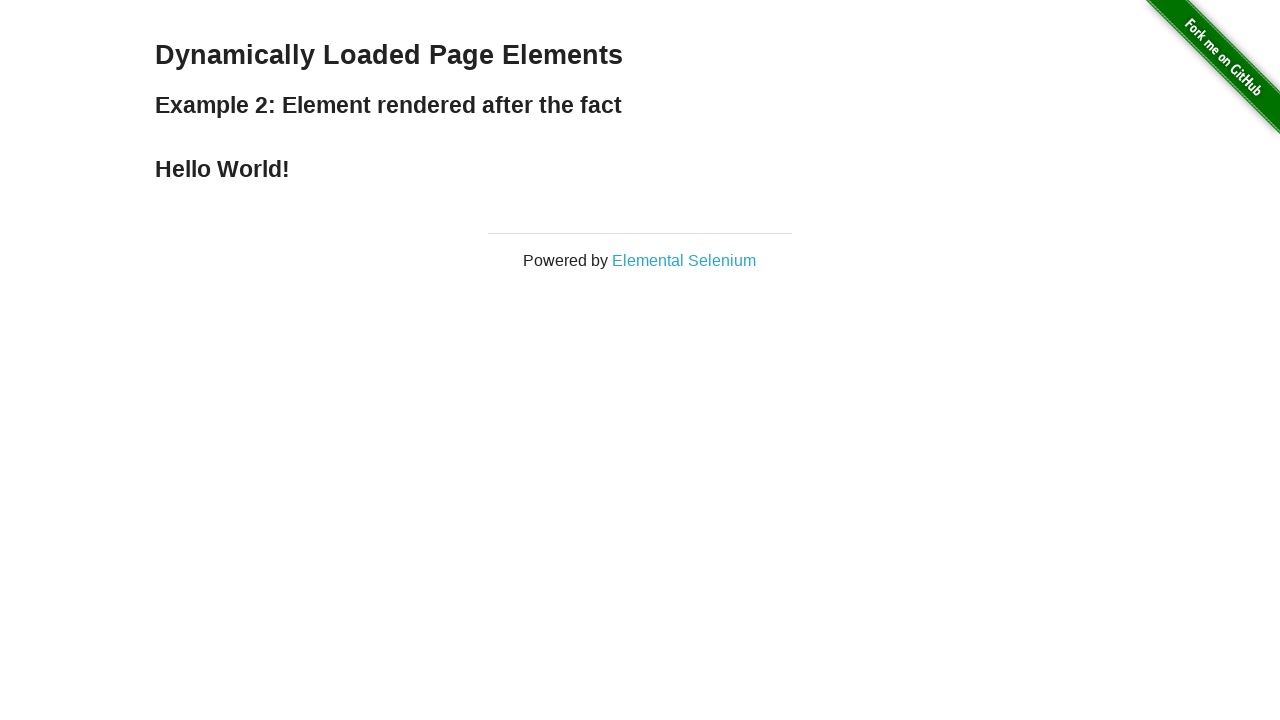